Tests window functionality by navigating to a demo page and clicking a button that likely opens a new window or performs a window-related action.

Starting URL: https://demo.automationtesting.in/Windows.html

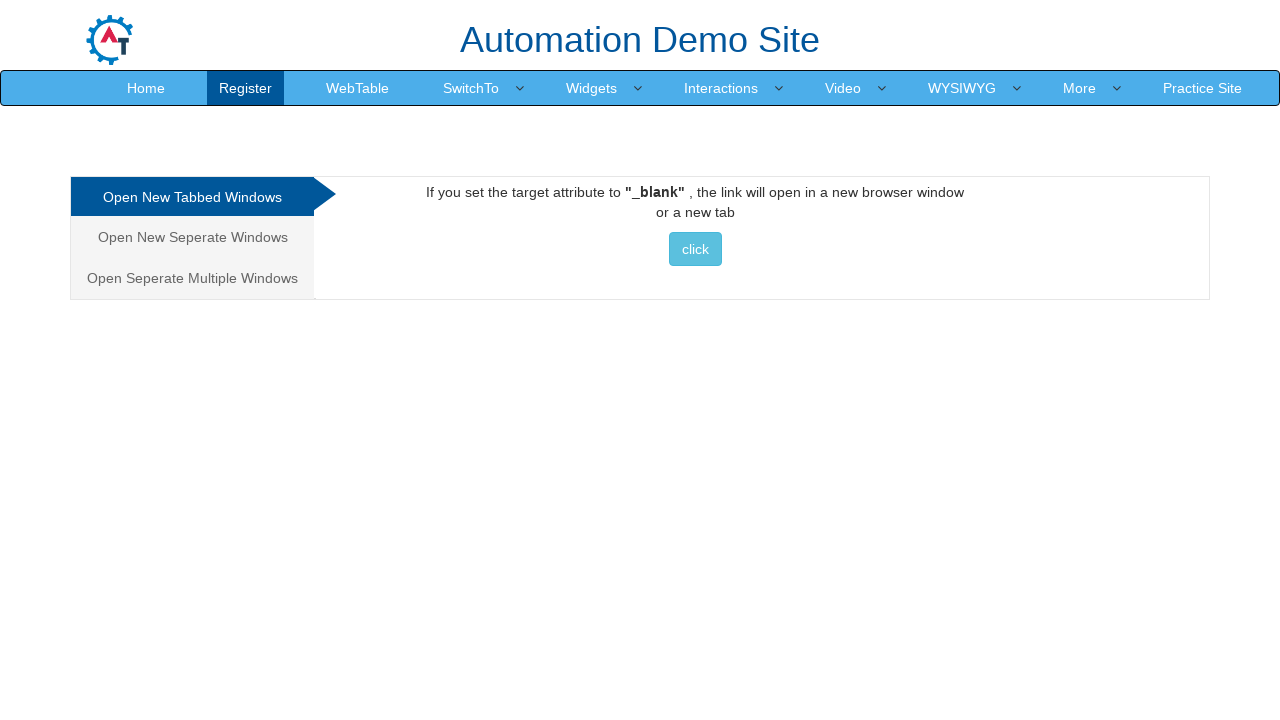

Navigated to Windows demo page
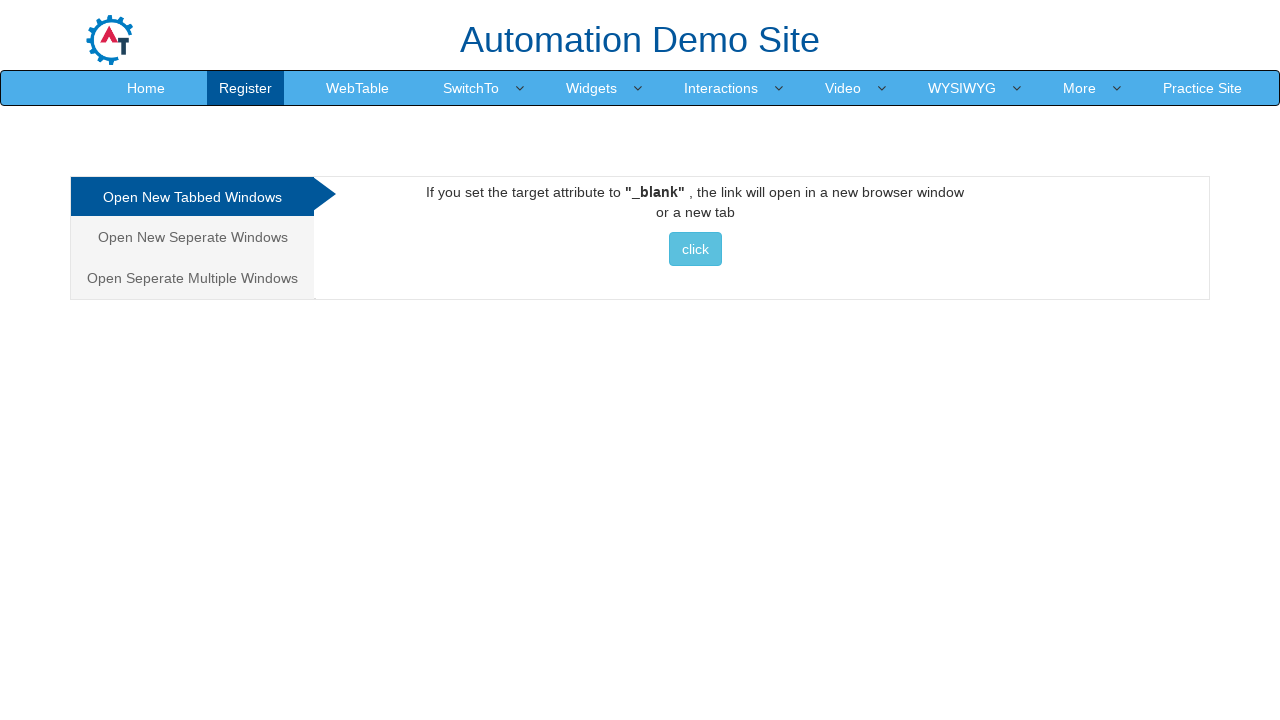

Clicked window action button at (695, 249) on xpath=//html/body/div[1]/div/div/div/div[2]/div[1]/a/button
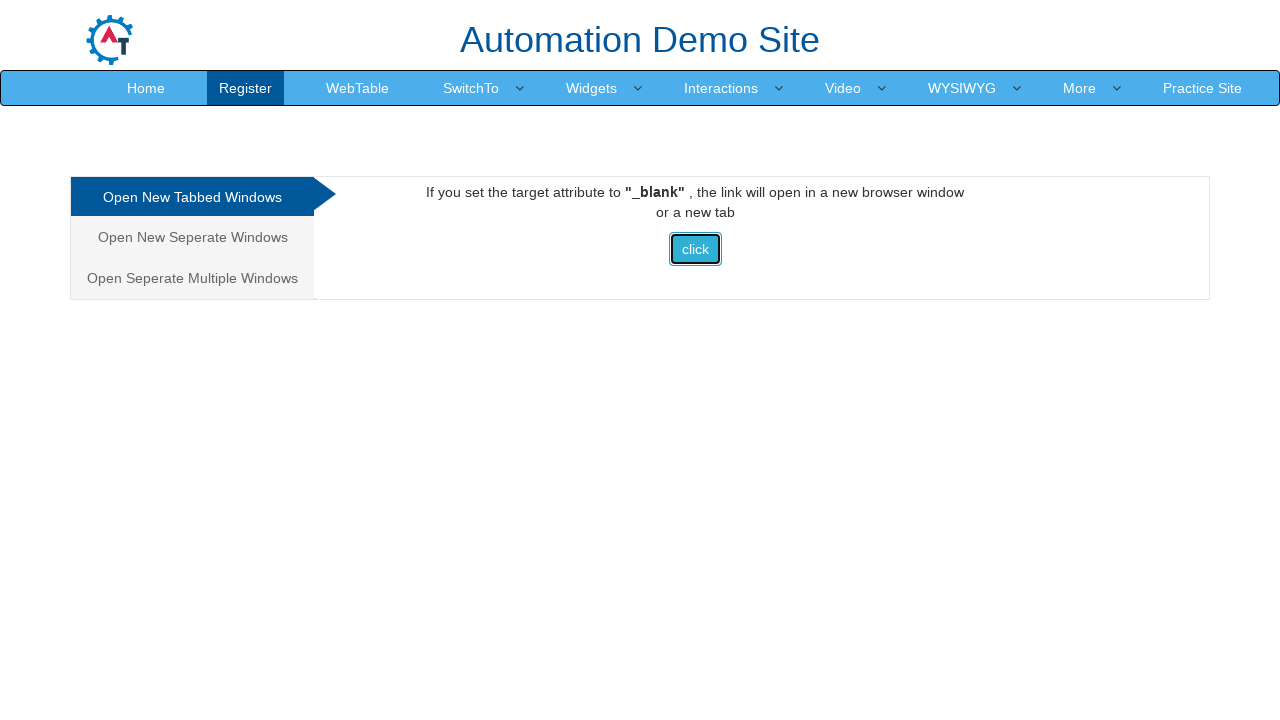

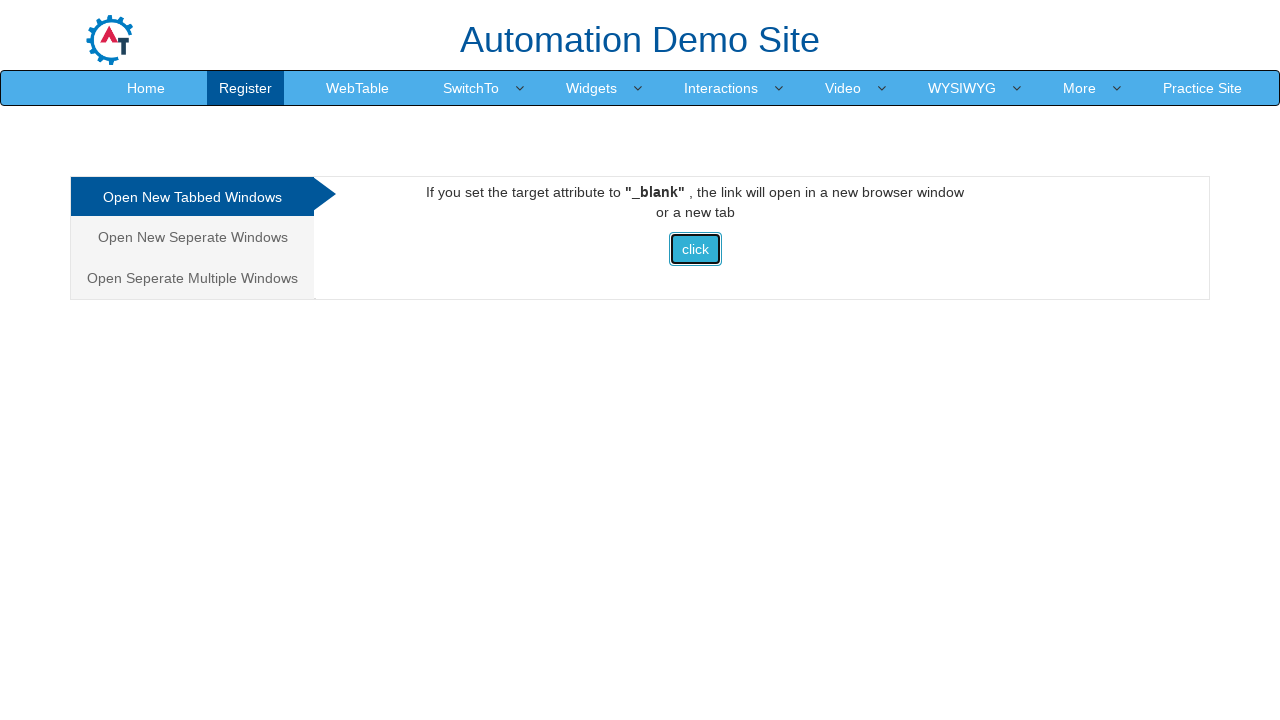